Tests editing an existing user in a web table by modifying the first name field and verifying the change

Starting URL: https://demoqa.com/webtables

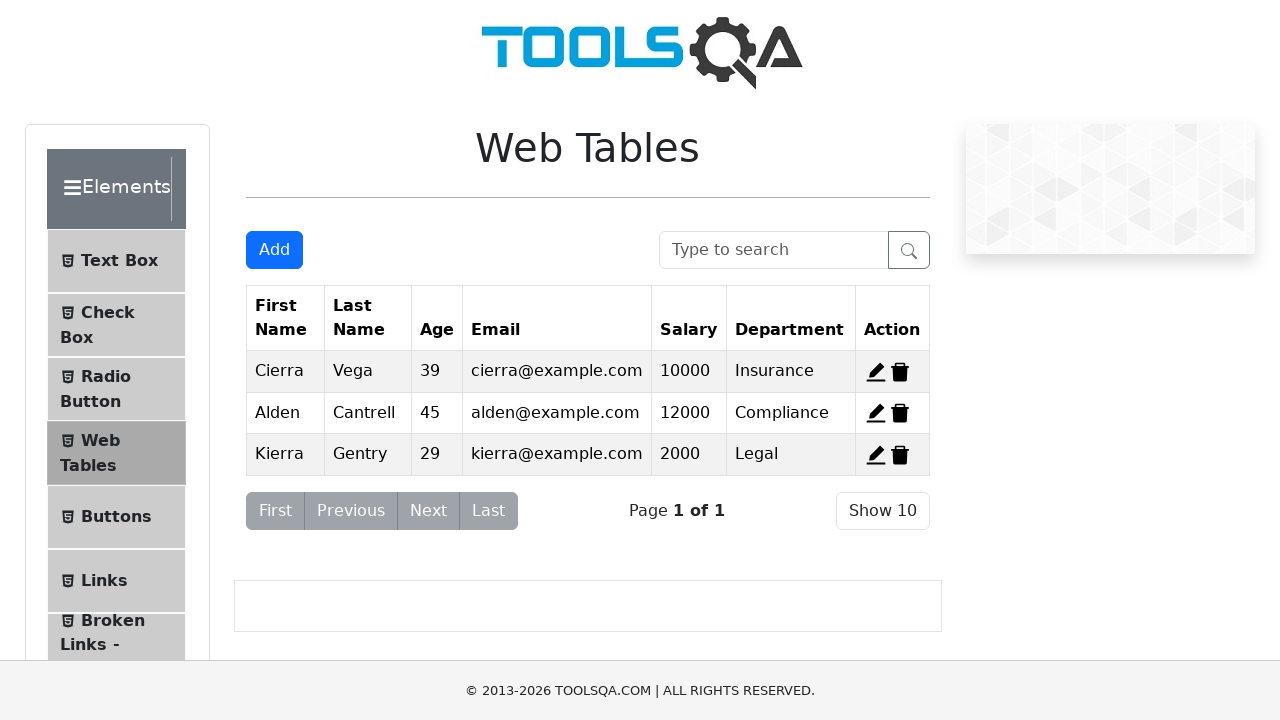

Clicked edit button for second record at (876, 413) on span#edit-record-2
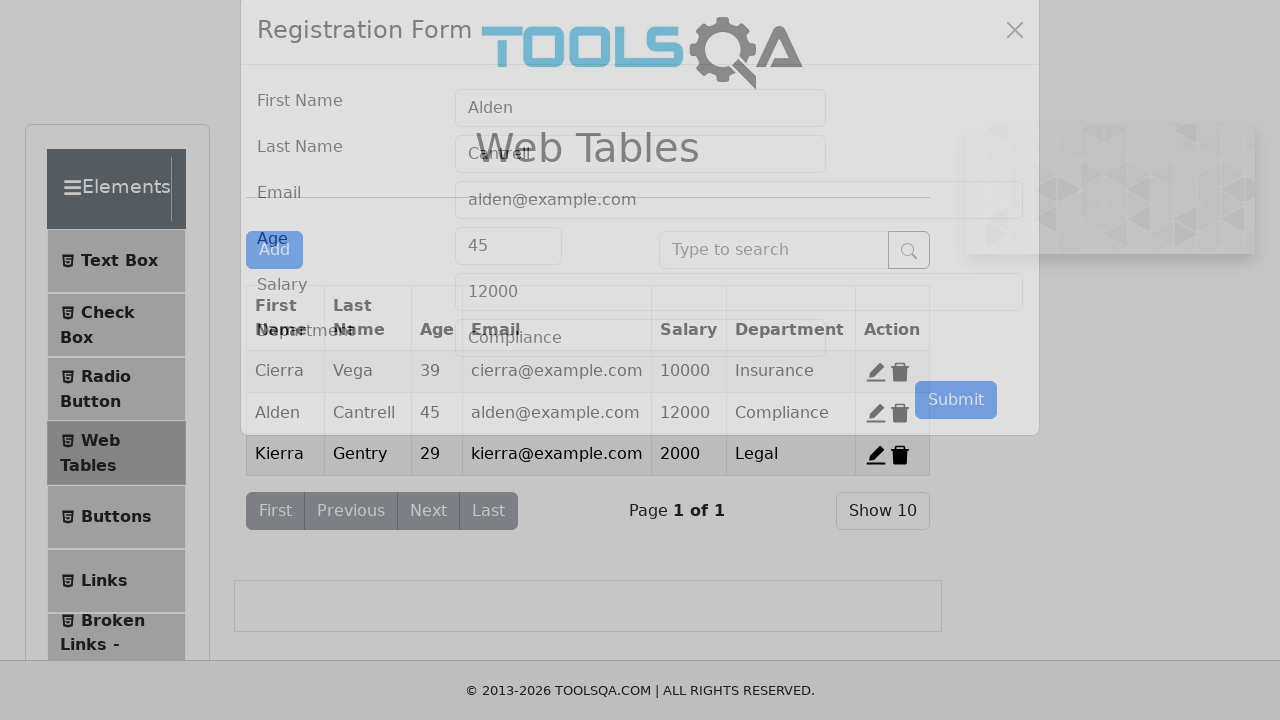

Cleared first name field on input#firstName
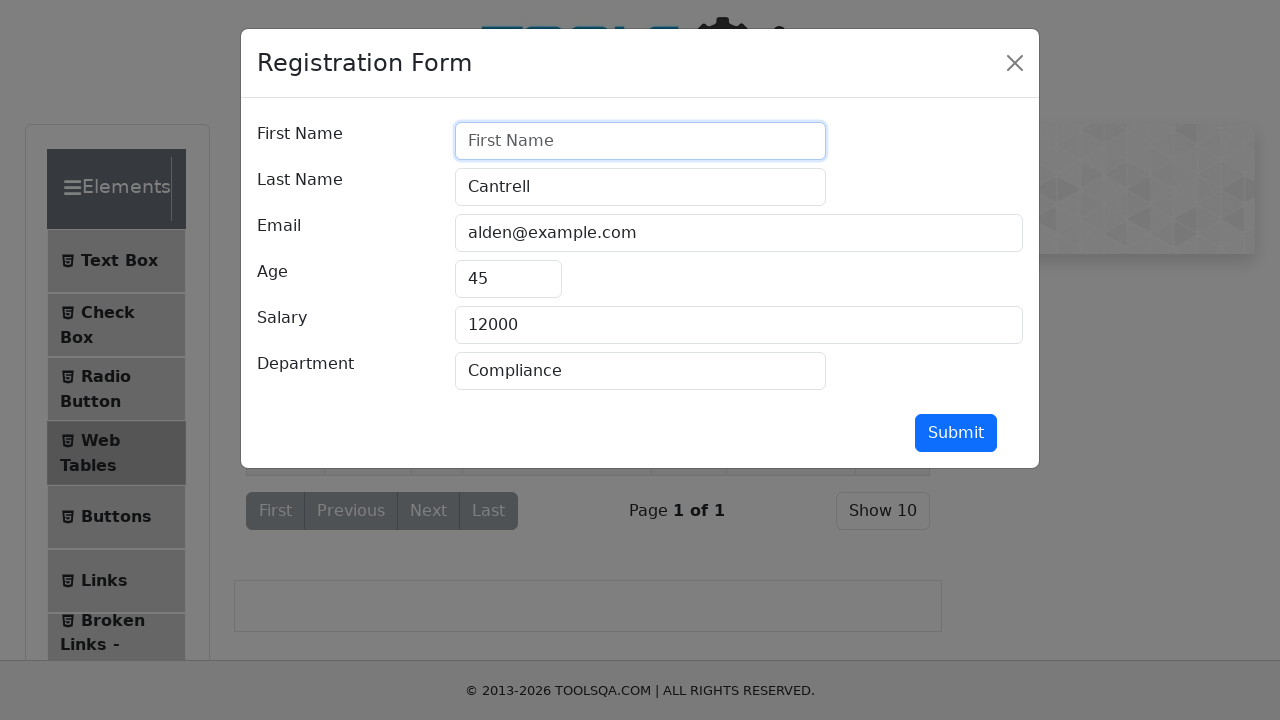

Entered 'Burockjohn' into first name field on input#firstName
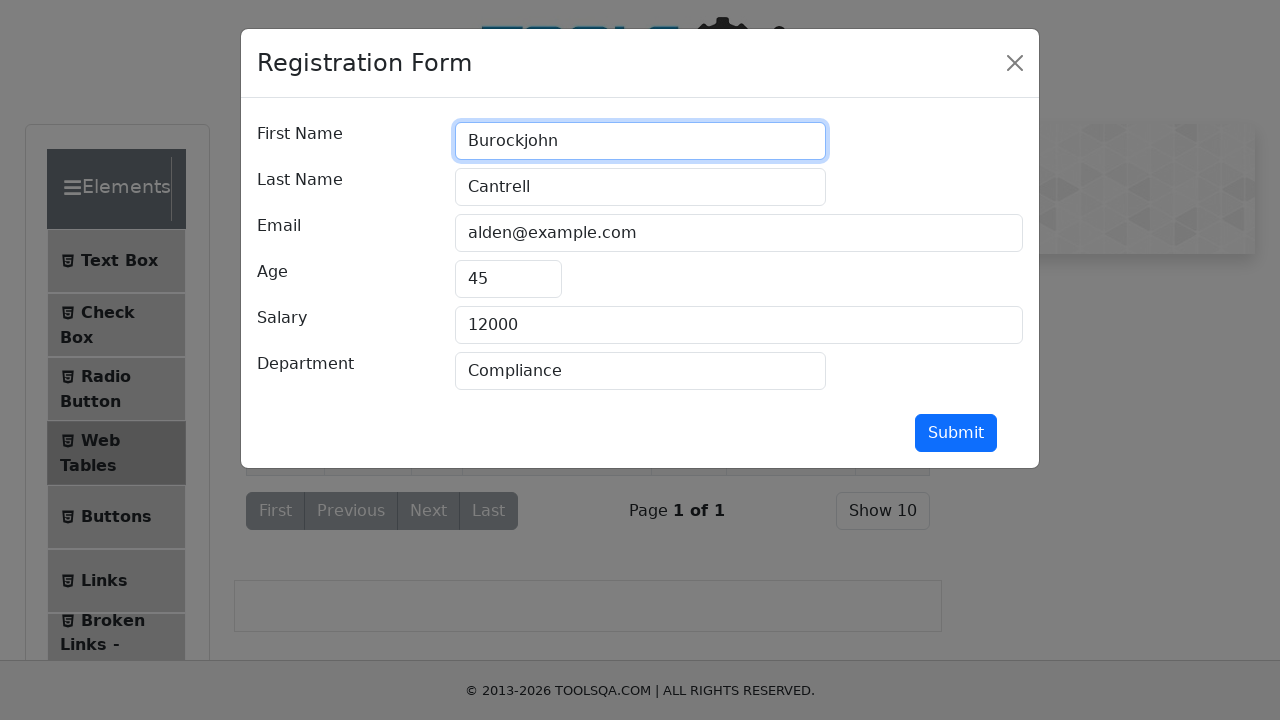

Clicked submit button to save changes at (956, 433) on button#submit
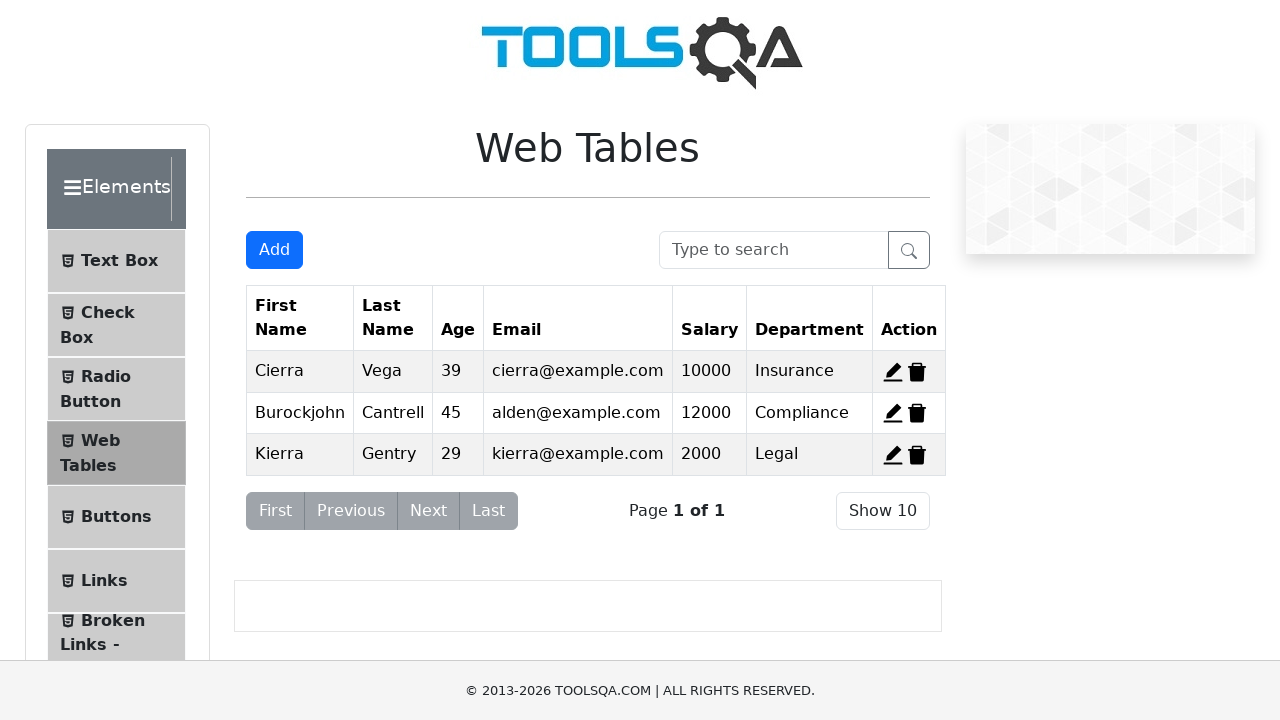

Verified that 'Burockjohn' now appears in the web table
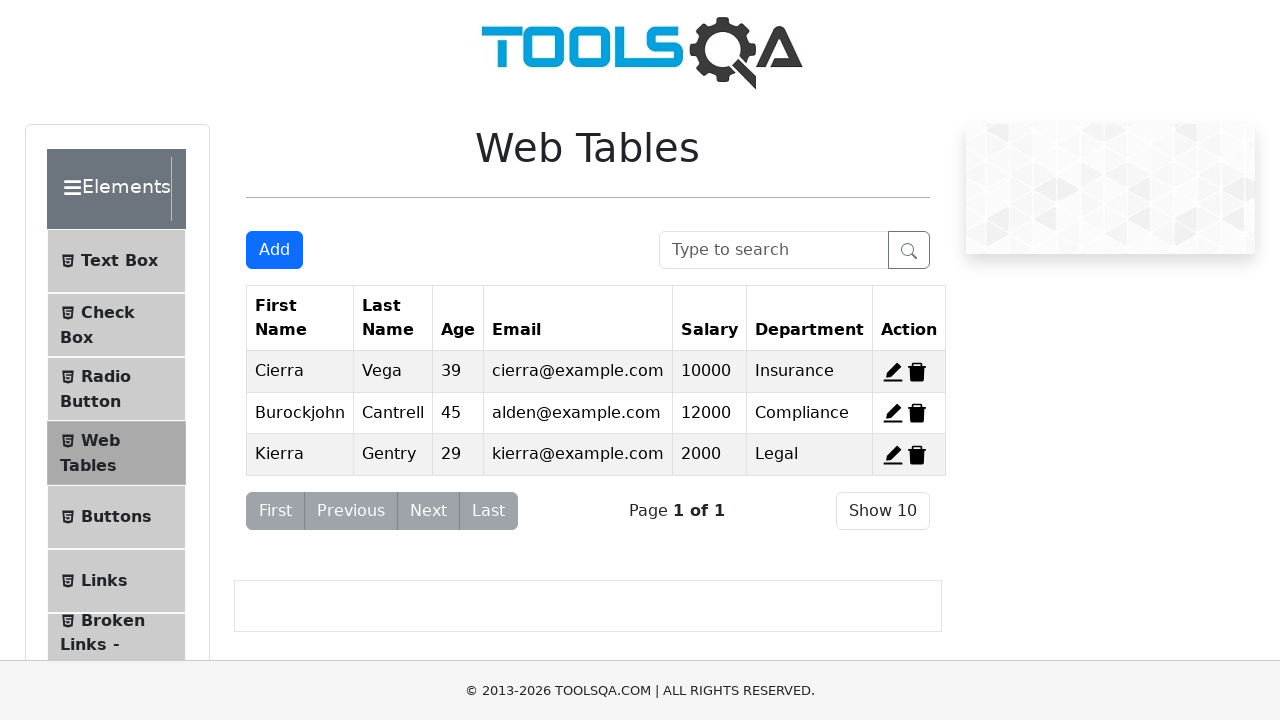

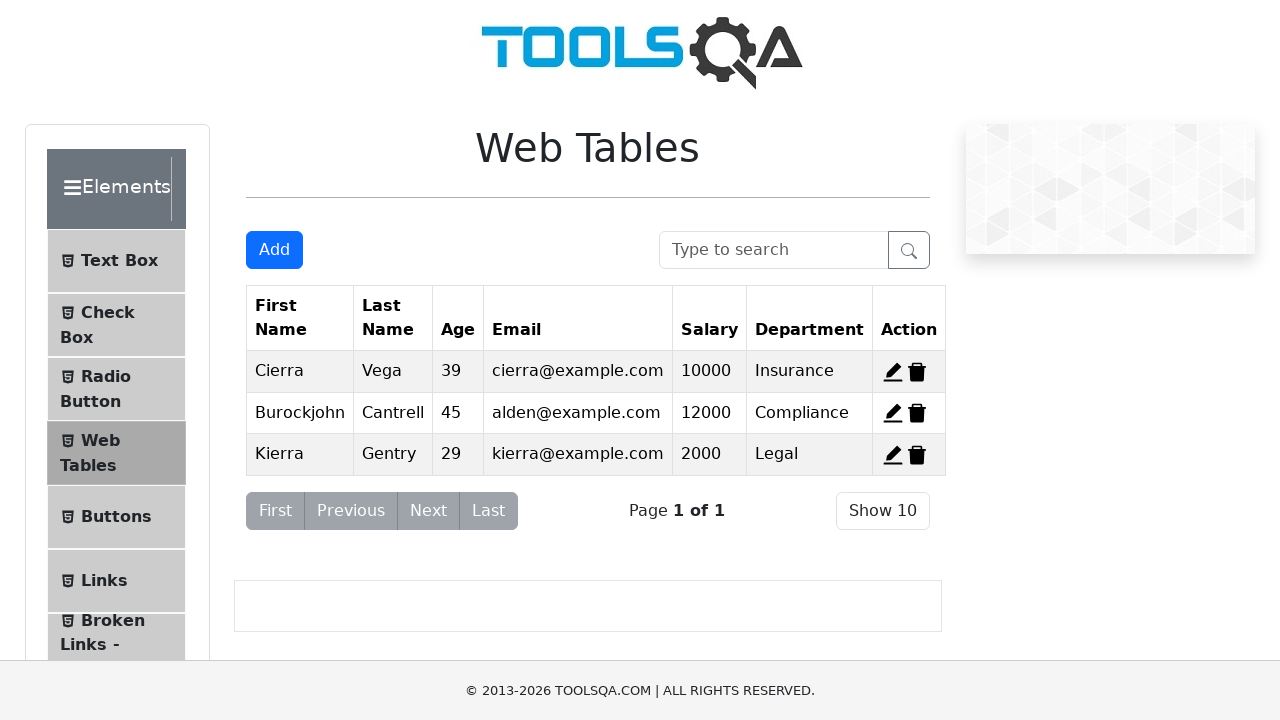